Navigates to the Automation Practice page and verifies that footer links are present and visible on the page

Starting URL: https://rahulshettyacademy.com/AutomationPractice/

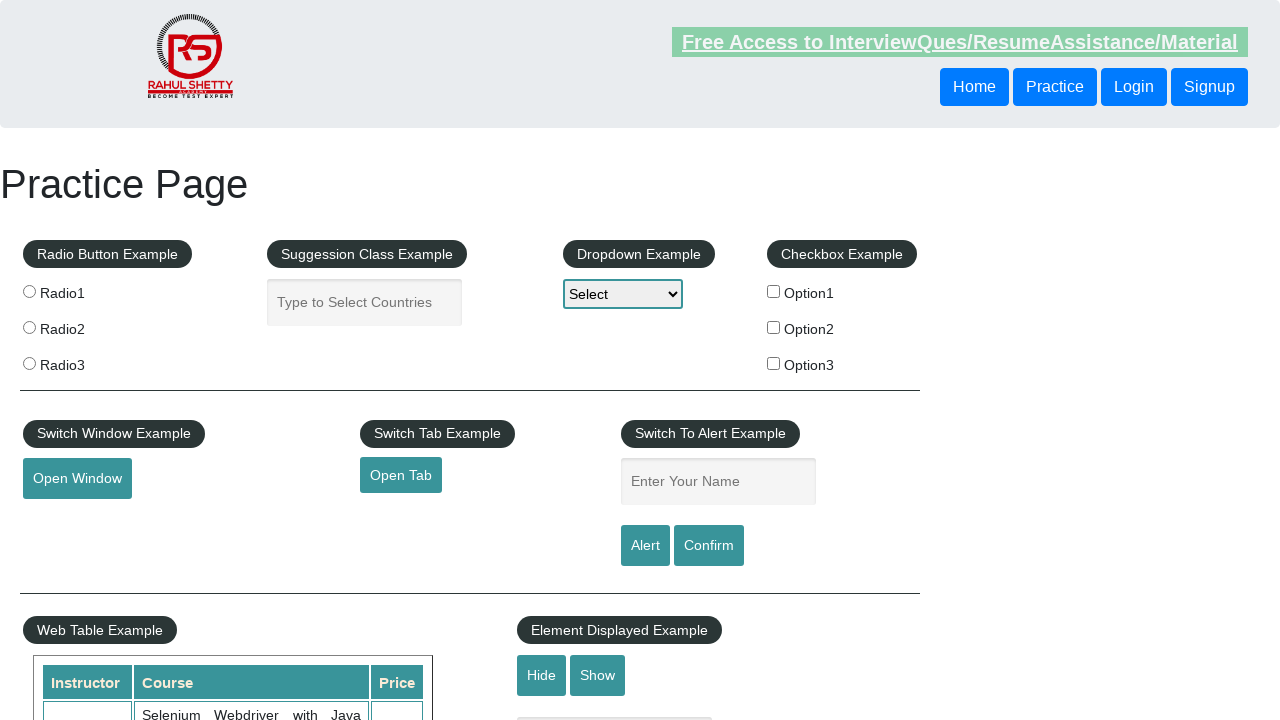

Navigated to Automation Practice page
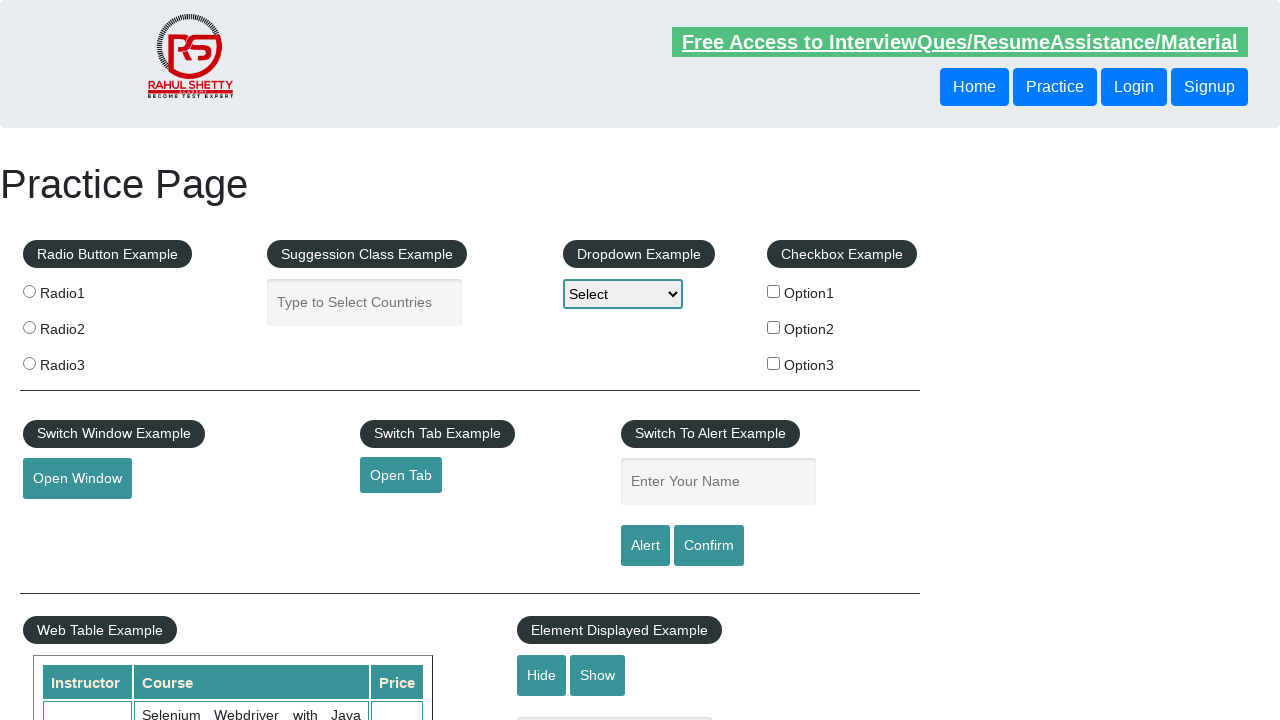

Footer links selector loaded and is visible
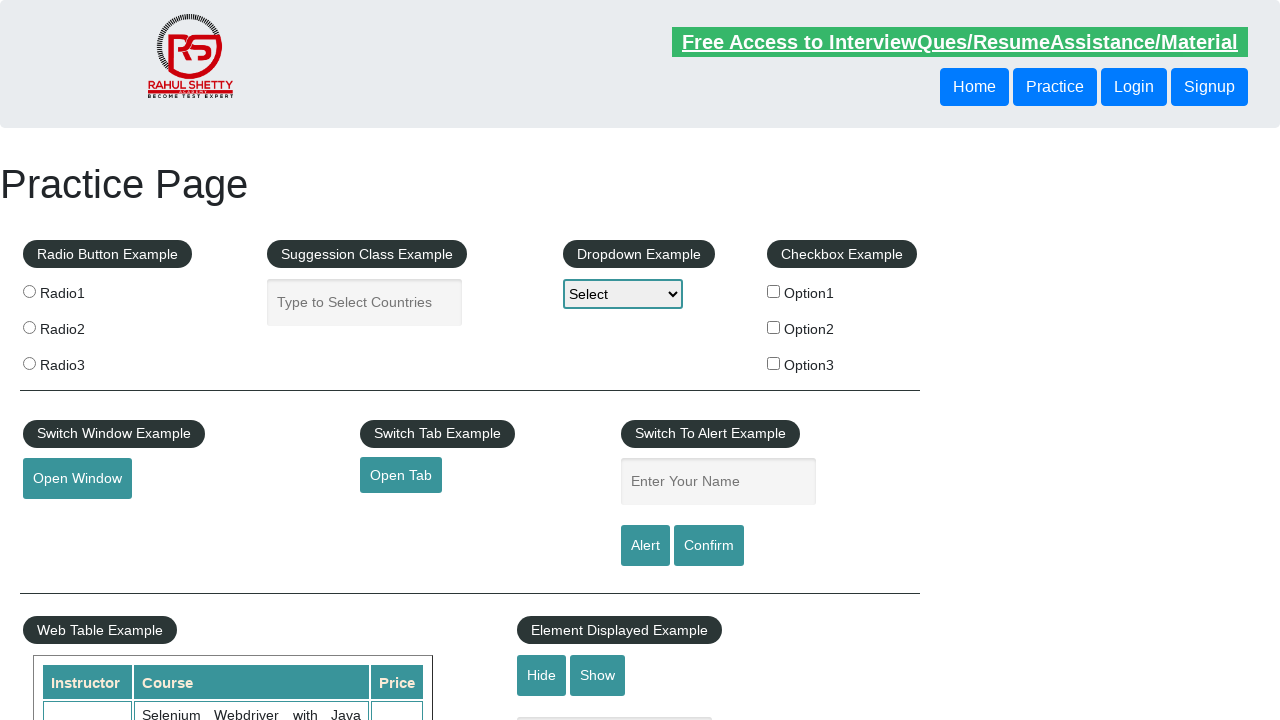

Located all footer links using selector 'li.gf-li a'
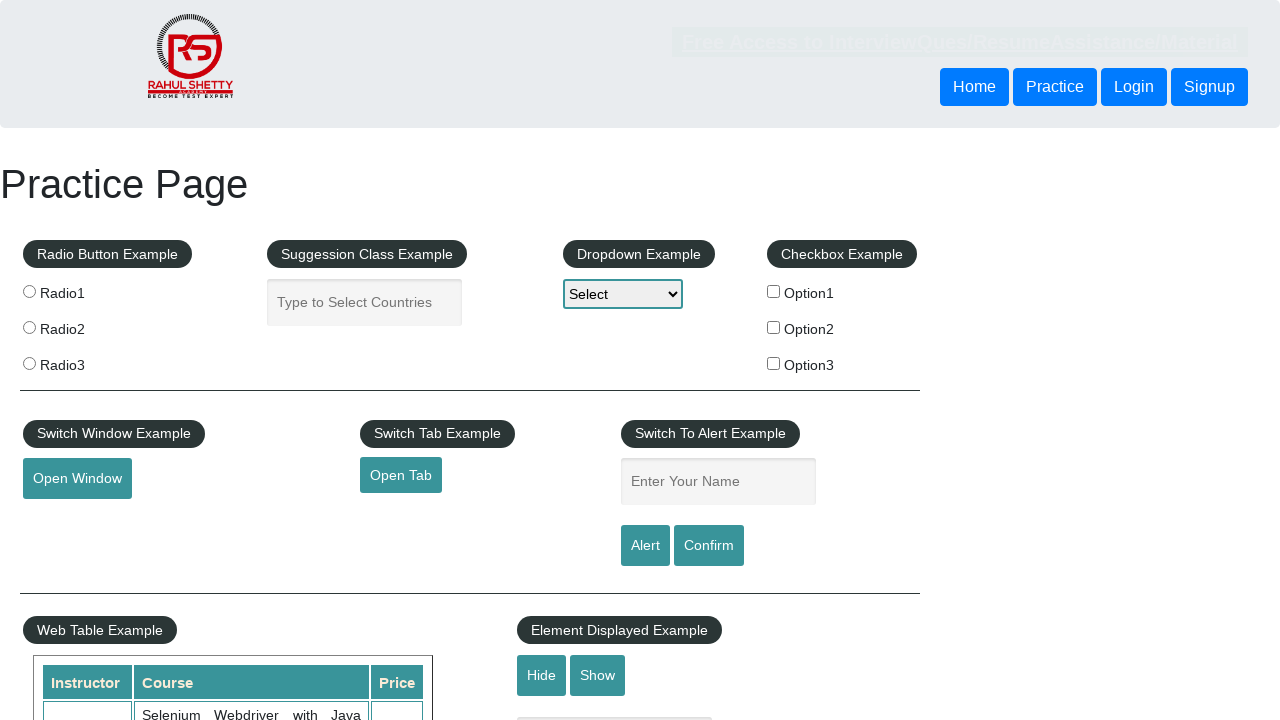

Verified that 20 footer links are present on the page
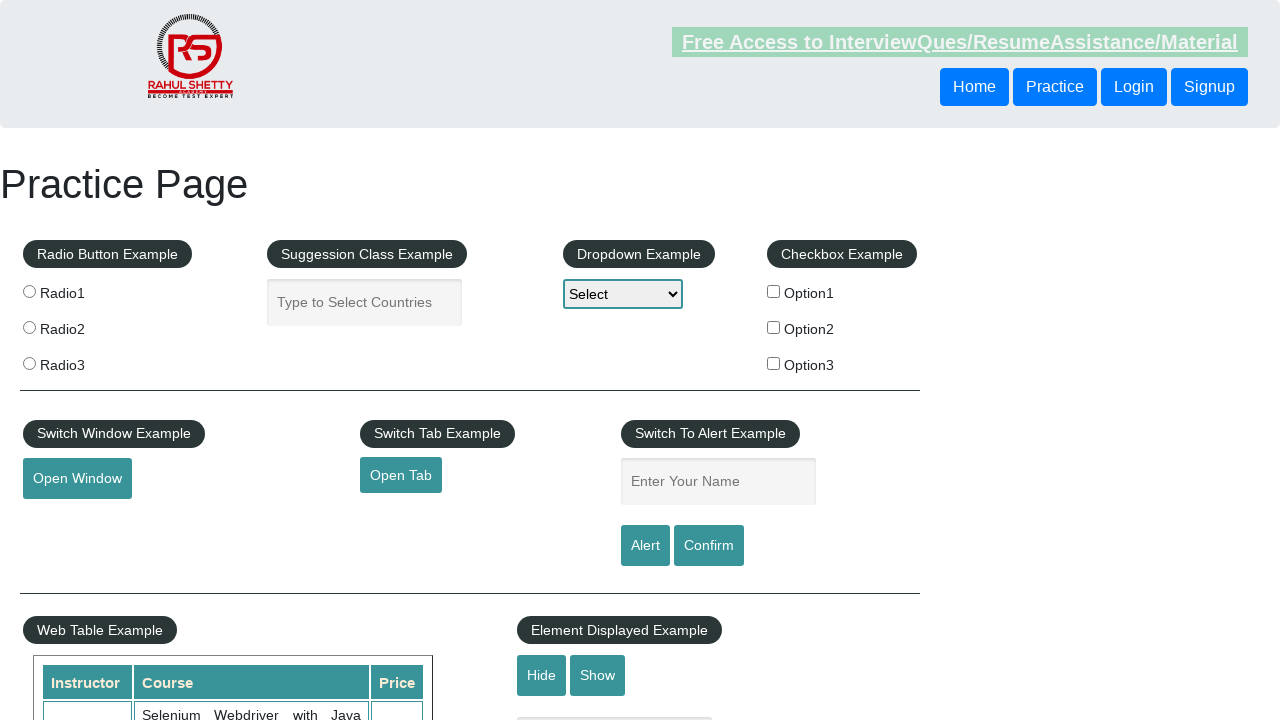

Clicked on the first footer link at (157, 482) on li.gf-li a >> nth=0
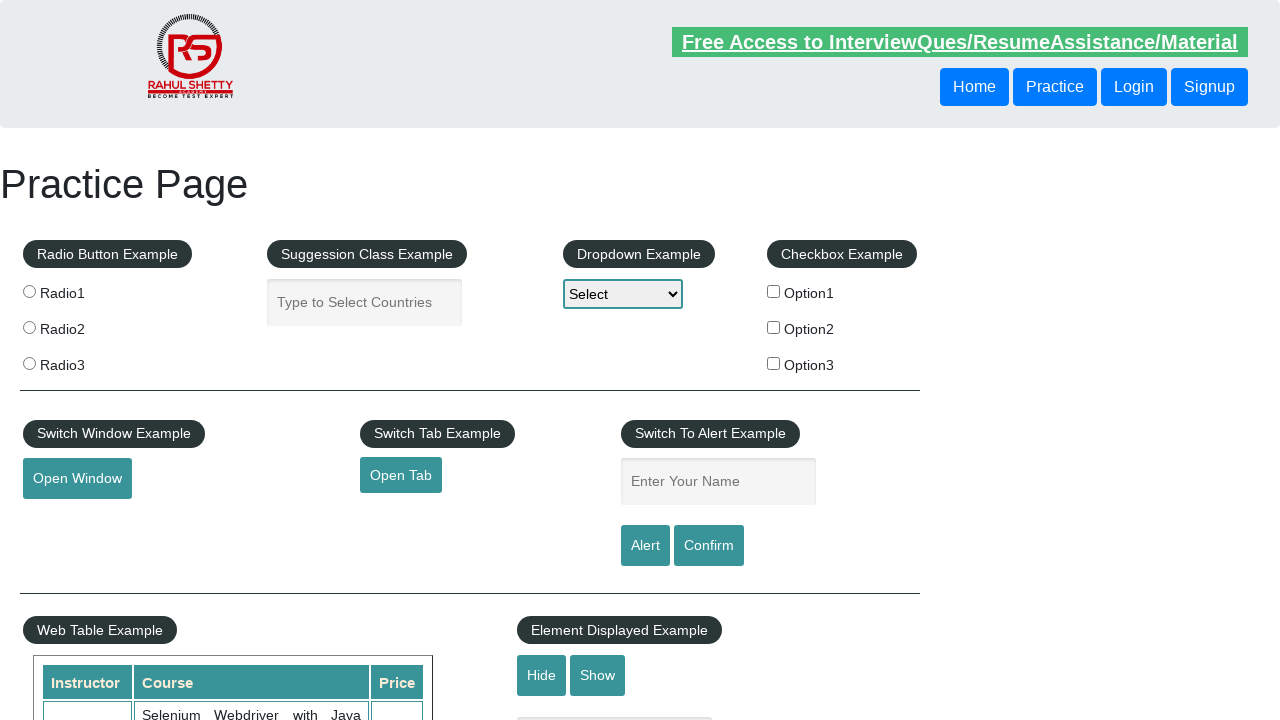

Page navigation completed and DOM content loaded
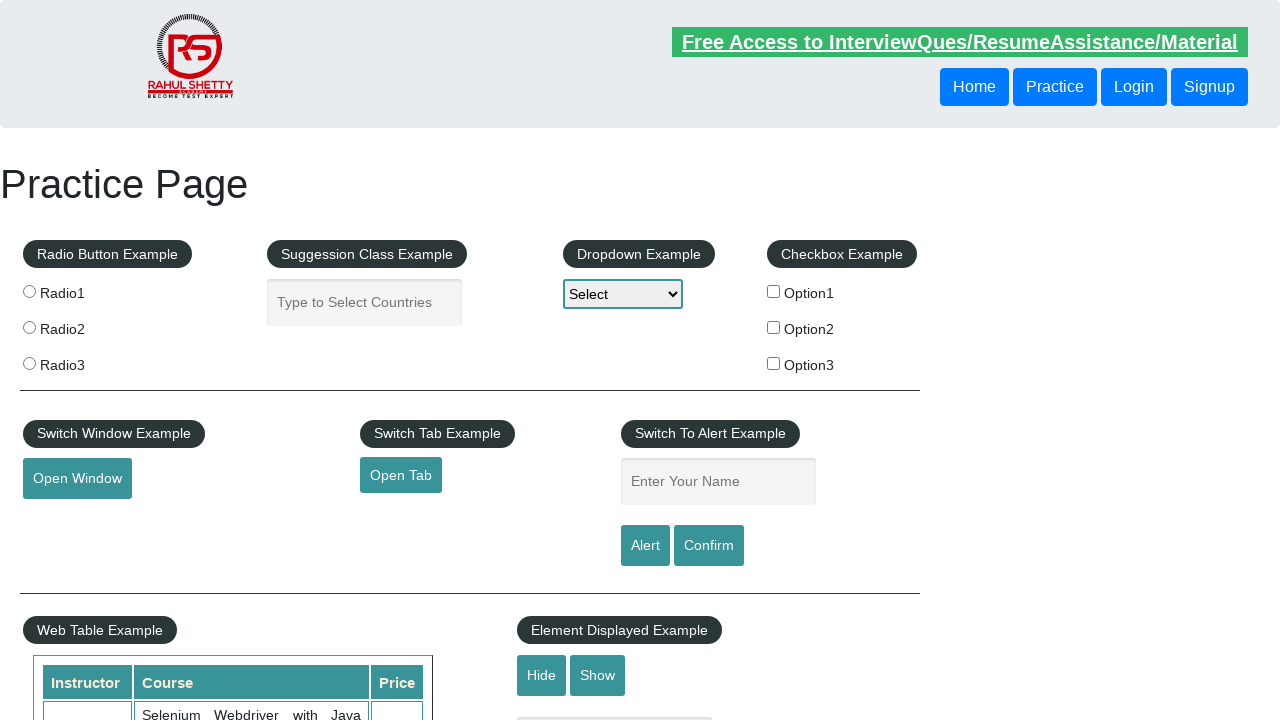

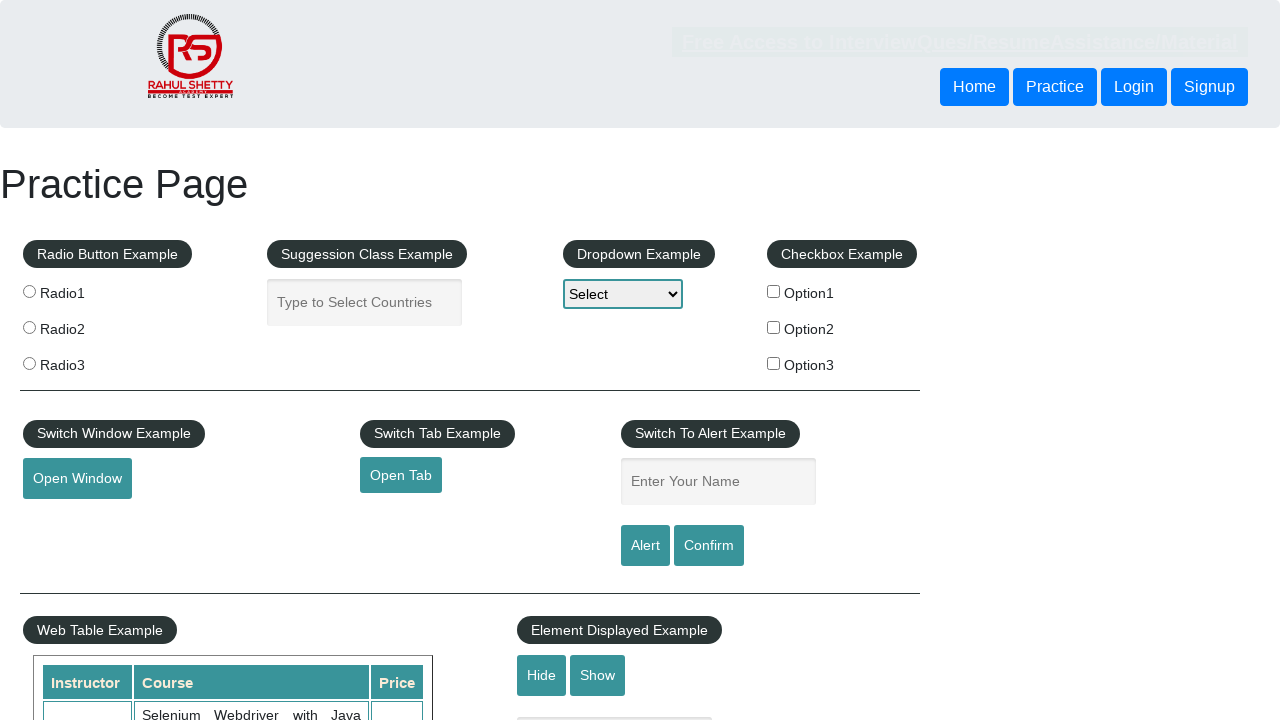